Tests the signup modal functionality by clicking the signup button to open the modal, verifying it appears, and then closing it using the close button.

Starting URL: https://www.demoblaze.com/index.html

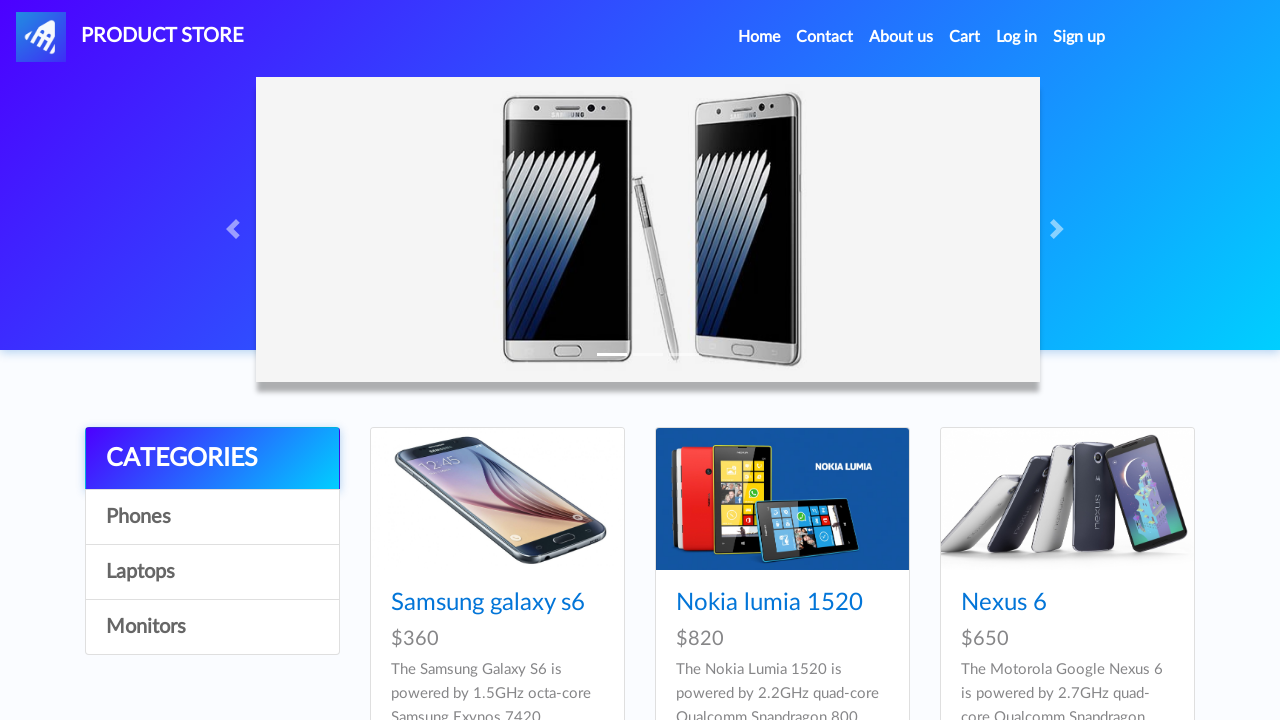

Clicked signup button to open signup modal at (1079, 37) on #signin2
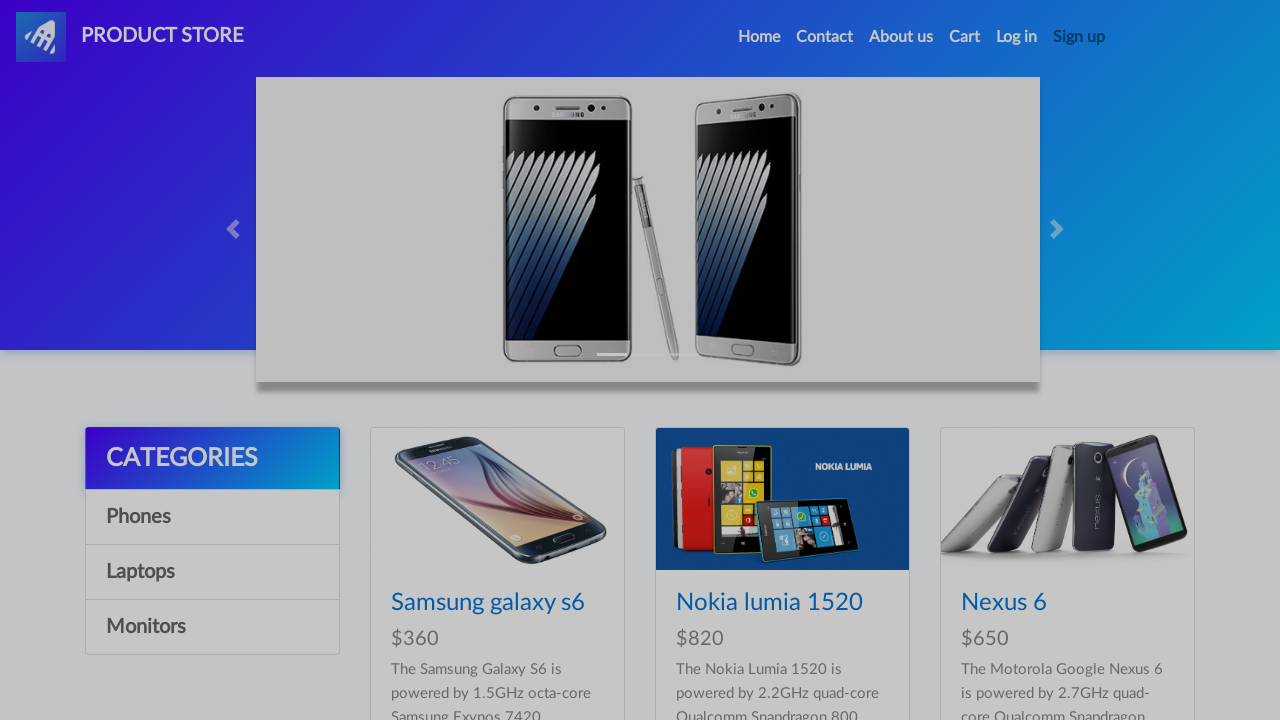

Signup modal appeared and is visible
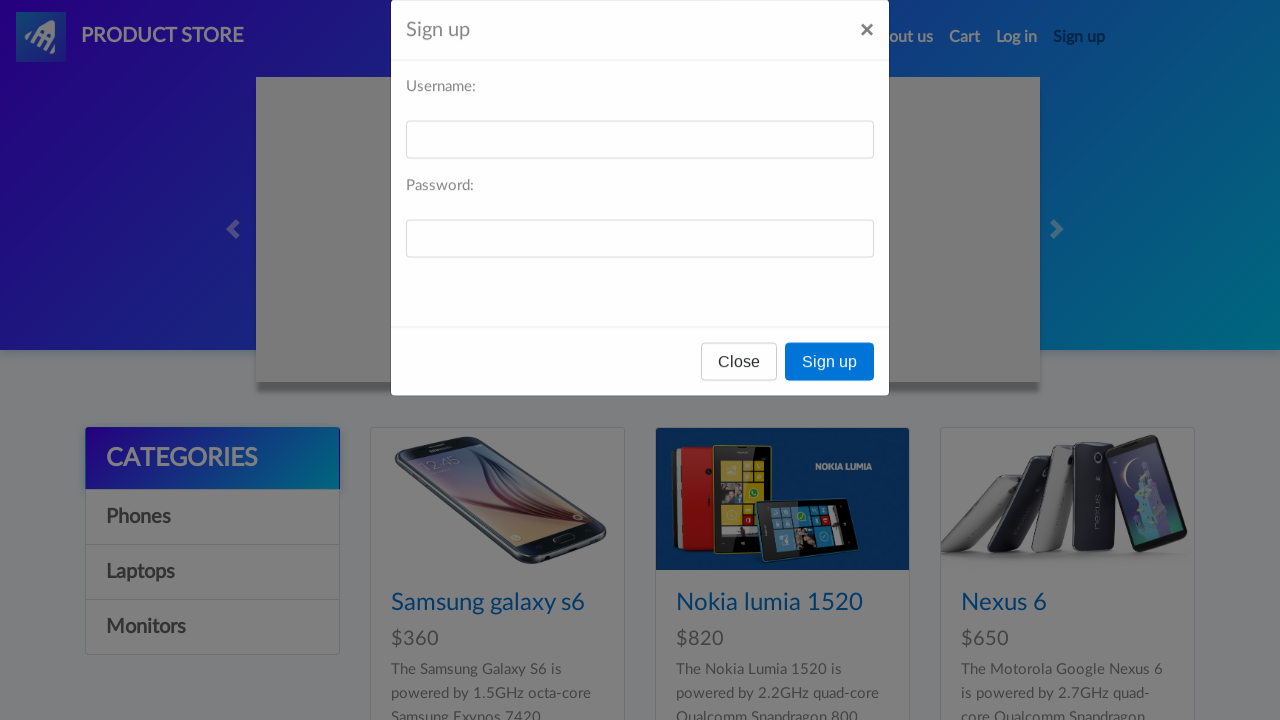

Verified signup modal title is visible
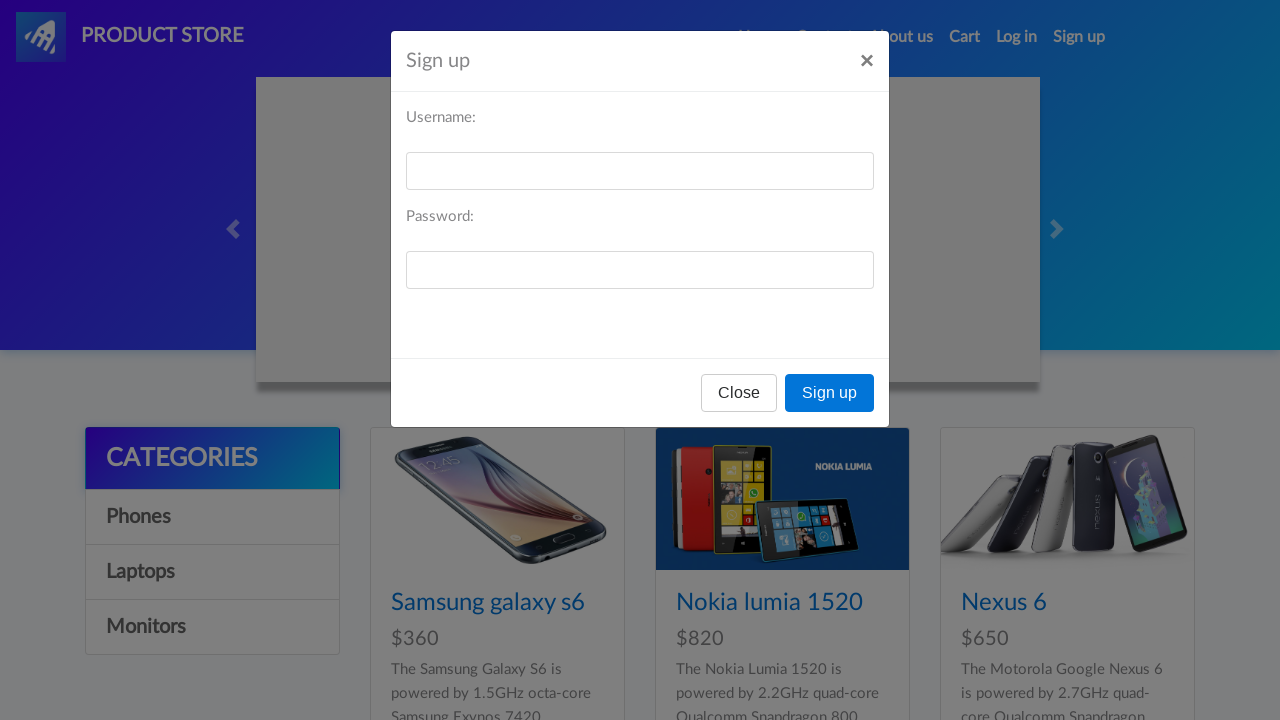

Clicked close button to close signup modal at (739, 393) on #signInModal .modal-footer button.btn-secondary
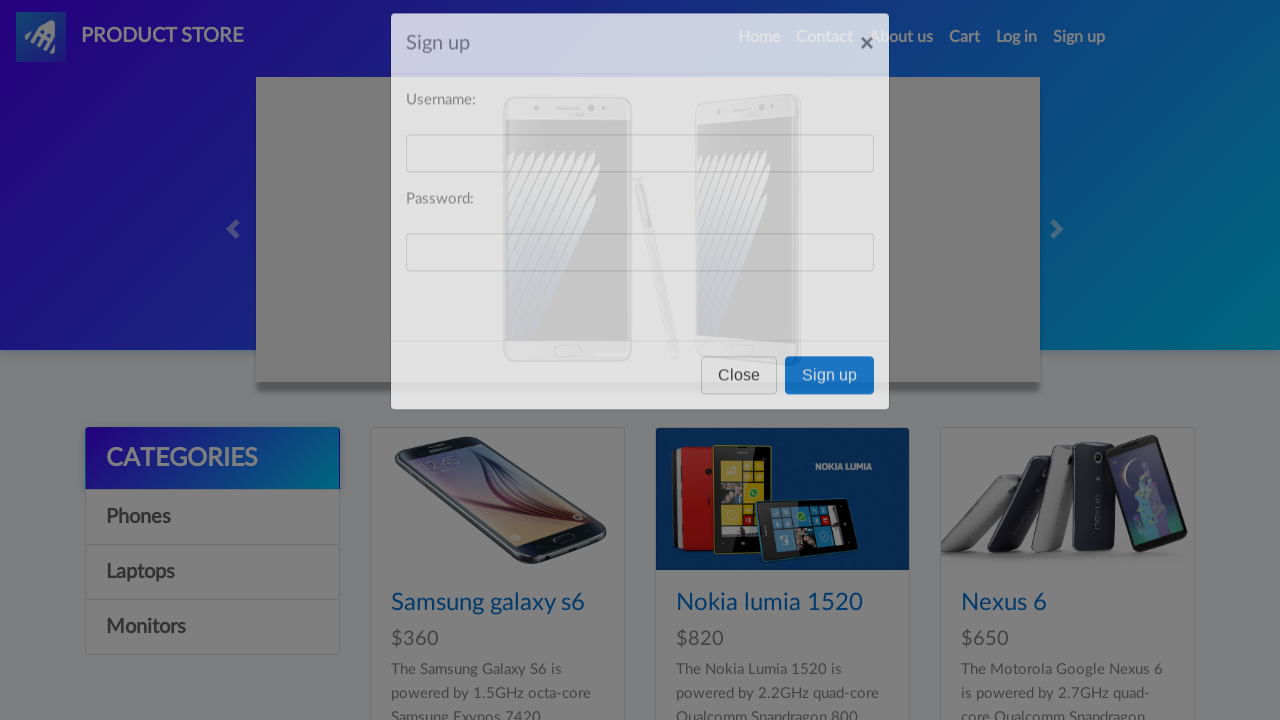

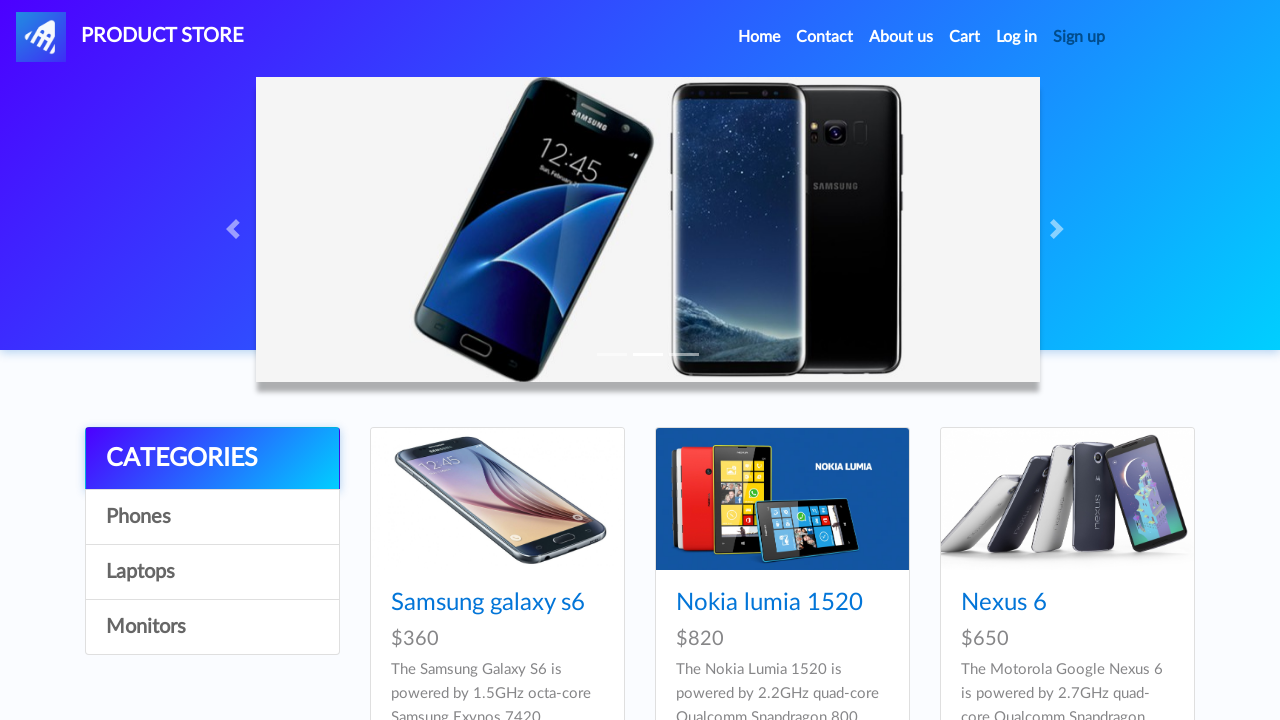